Navigates to an automation practice page and validates that footer links are present and accessible

Starting URL: https://rahulshettyacademy.com/AutomationPractice/

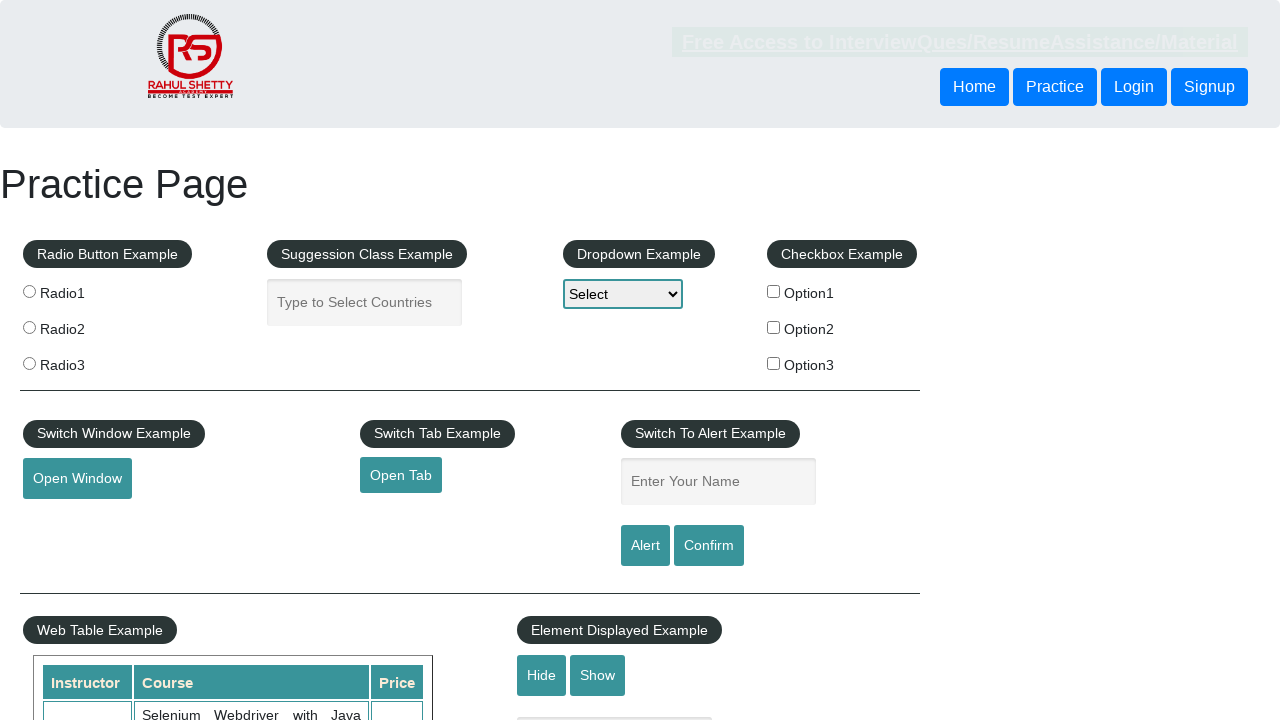

Navigated to automation practice page
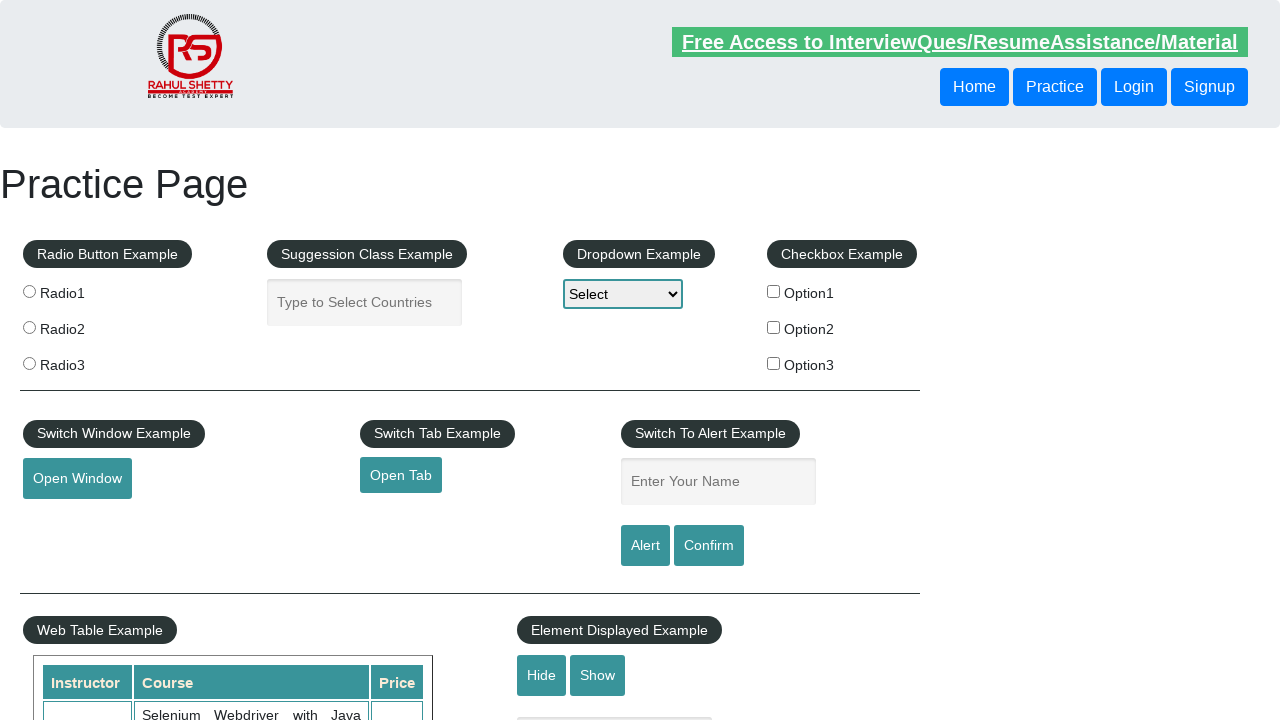

Footer links selector loaded
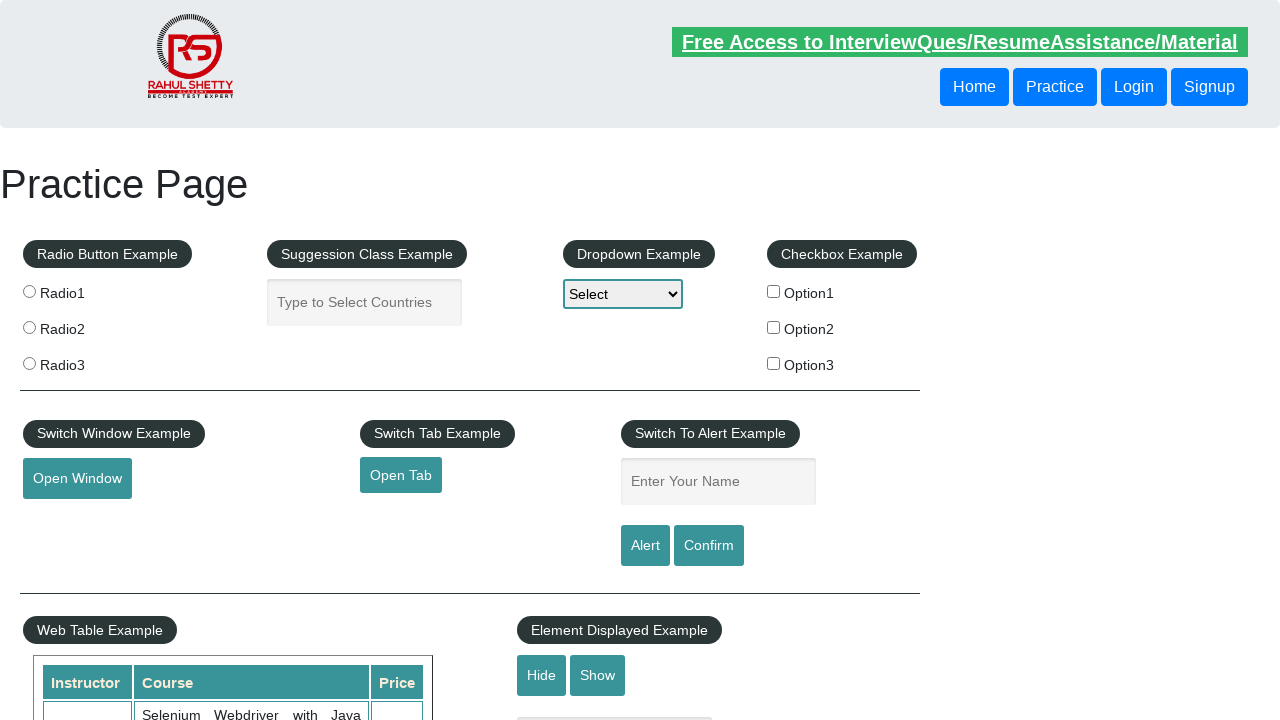

Retrieved all footer links
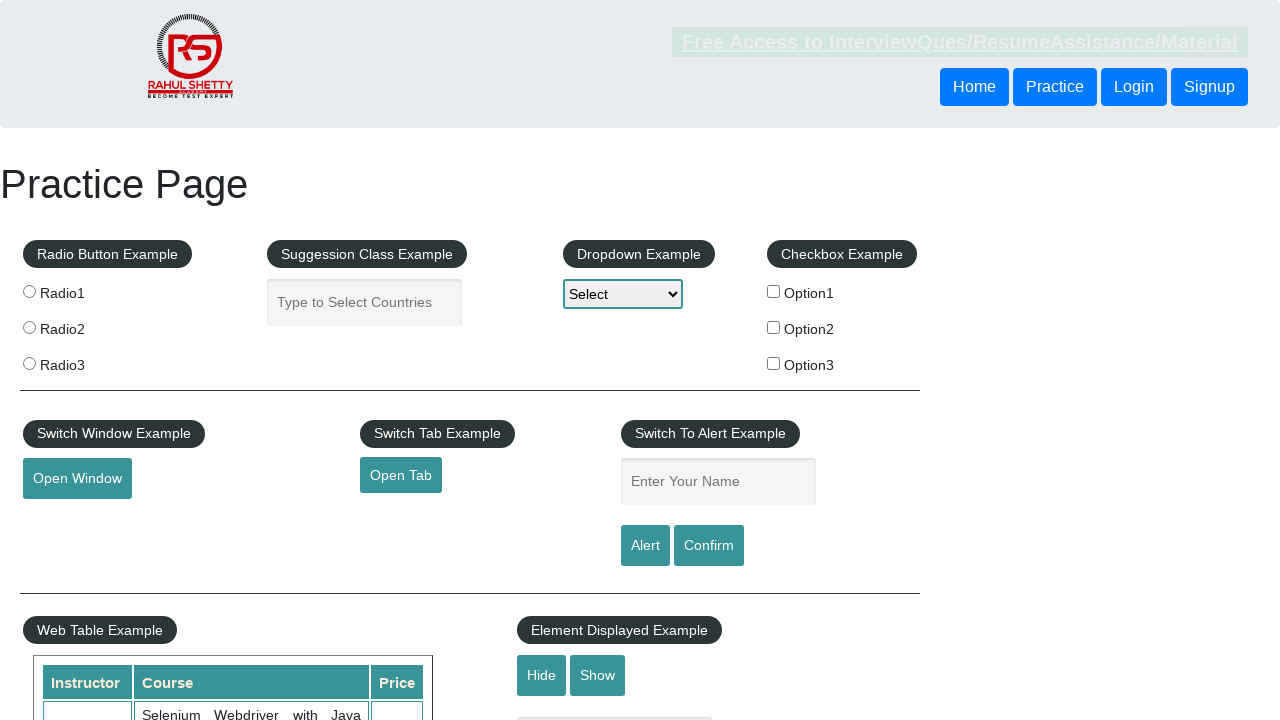

Verified footer links exist - found 20 links
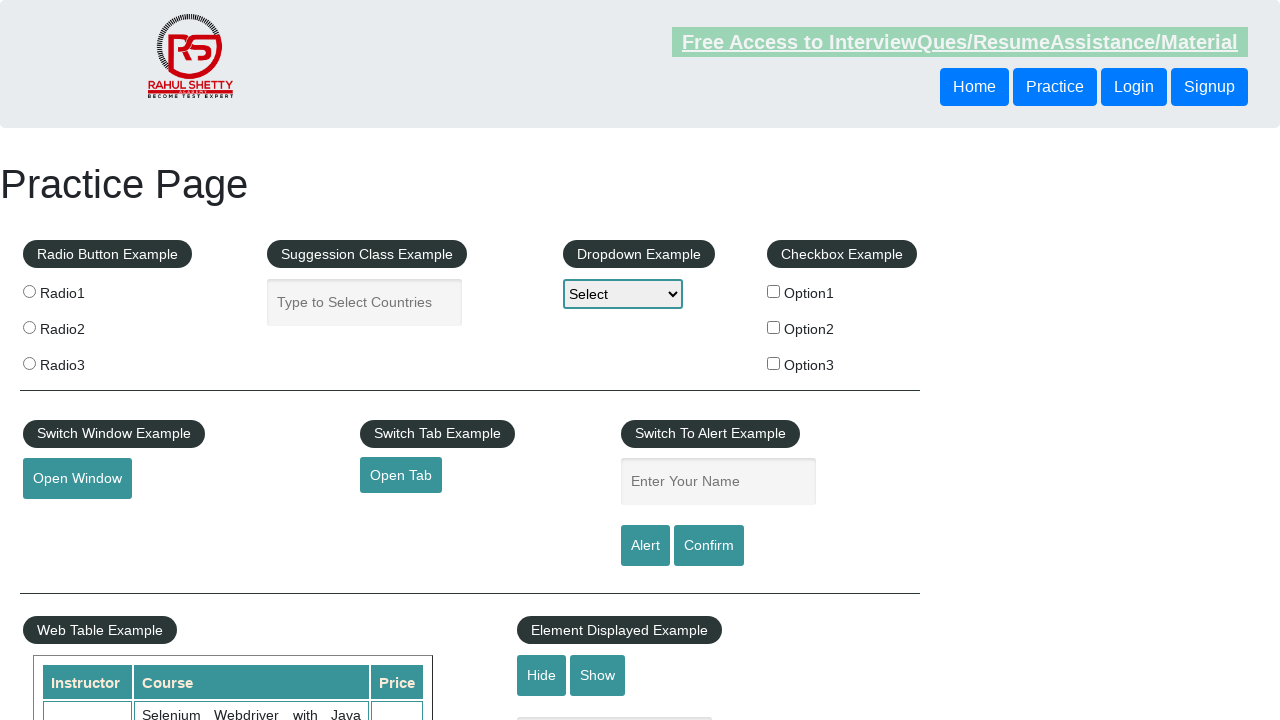

Validated footer link 'Discount Coupons' has href: #
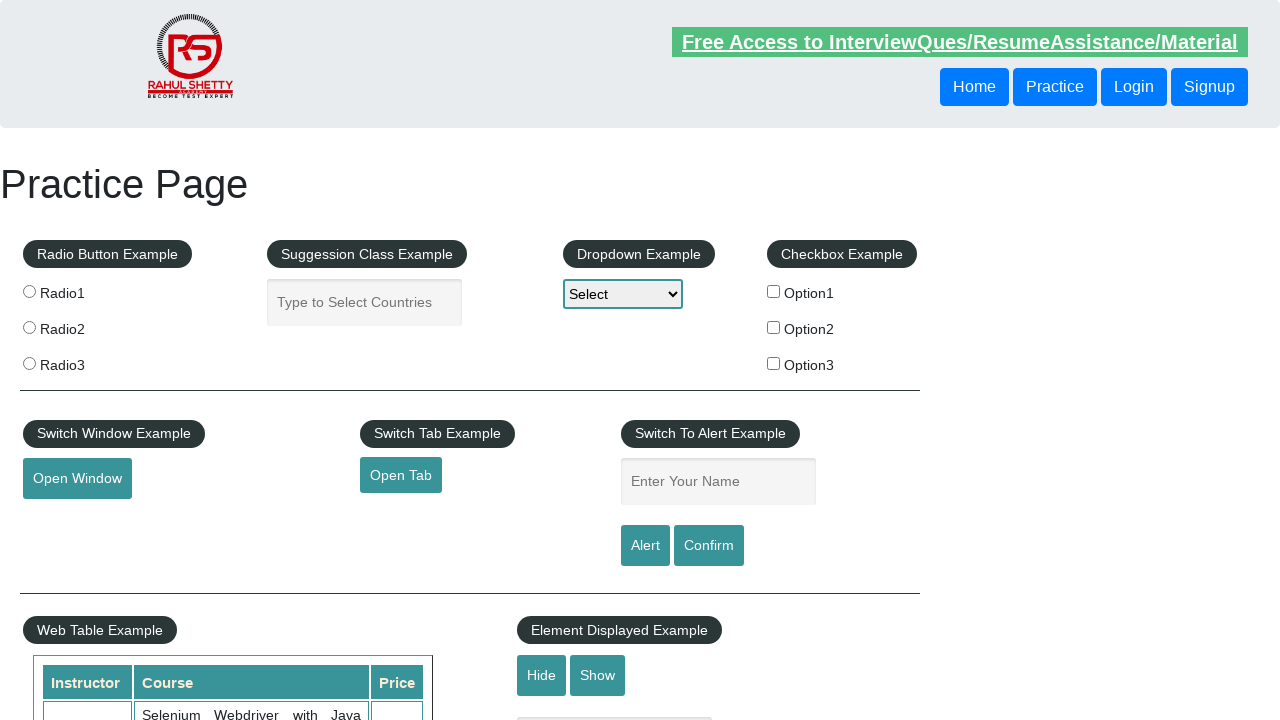

Validated footer link 'REST API' has href: http://www.restapitutorial.com/
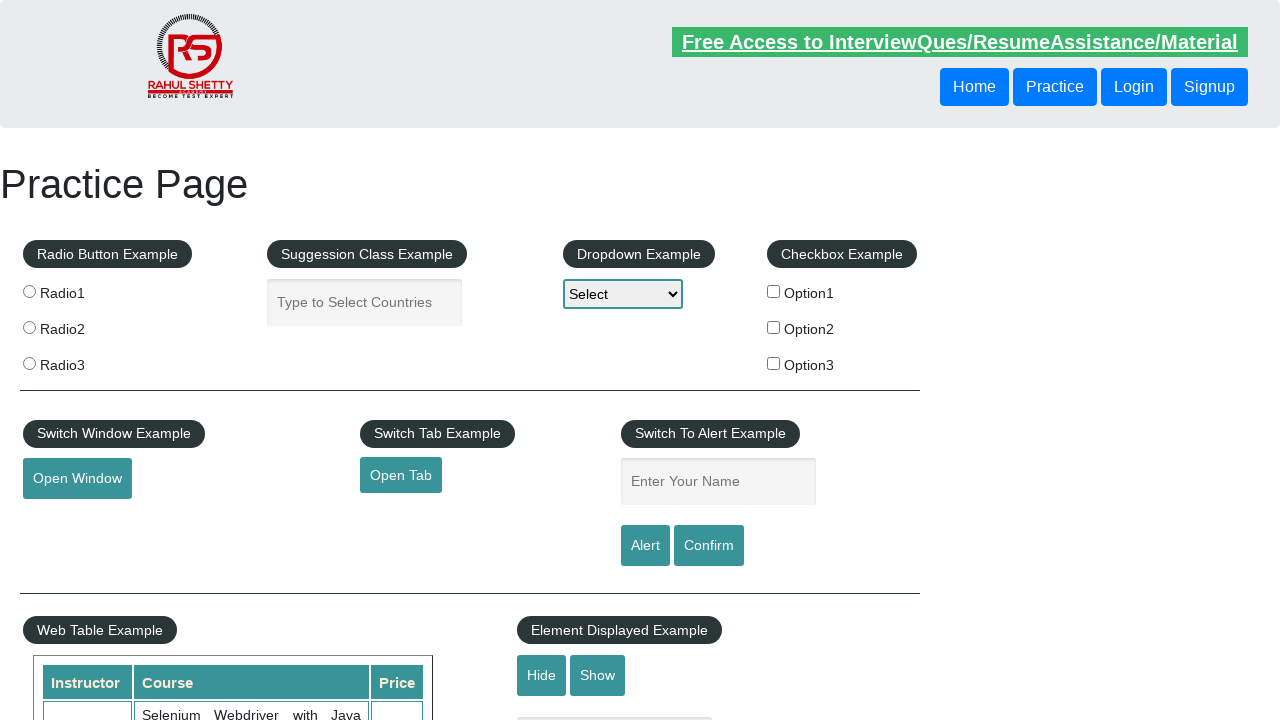

Validated footer link 'SoapUI' has href: https://www.soapui.org/
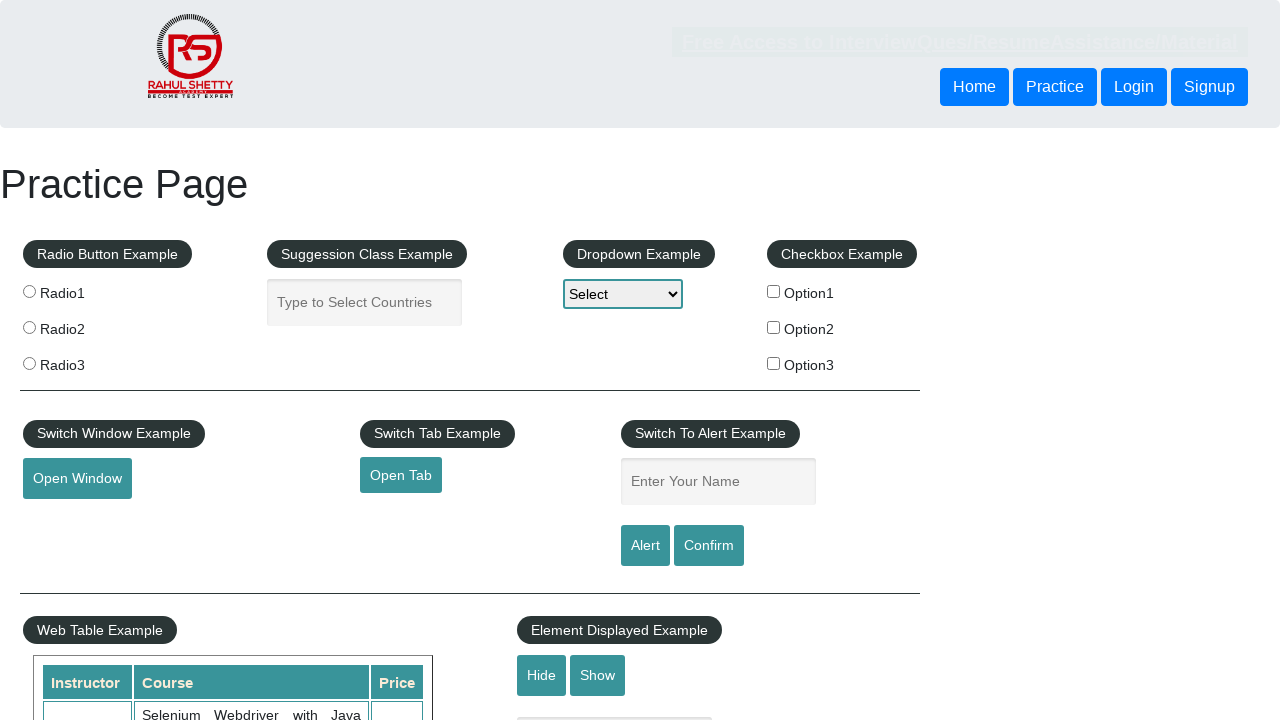

Validated footer link 'Appium' has href: https://courses.rahulshettyacademy.com/p/appium-tutorial
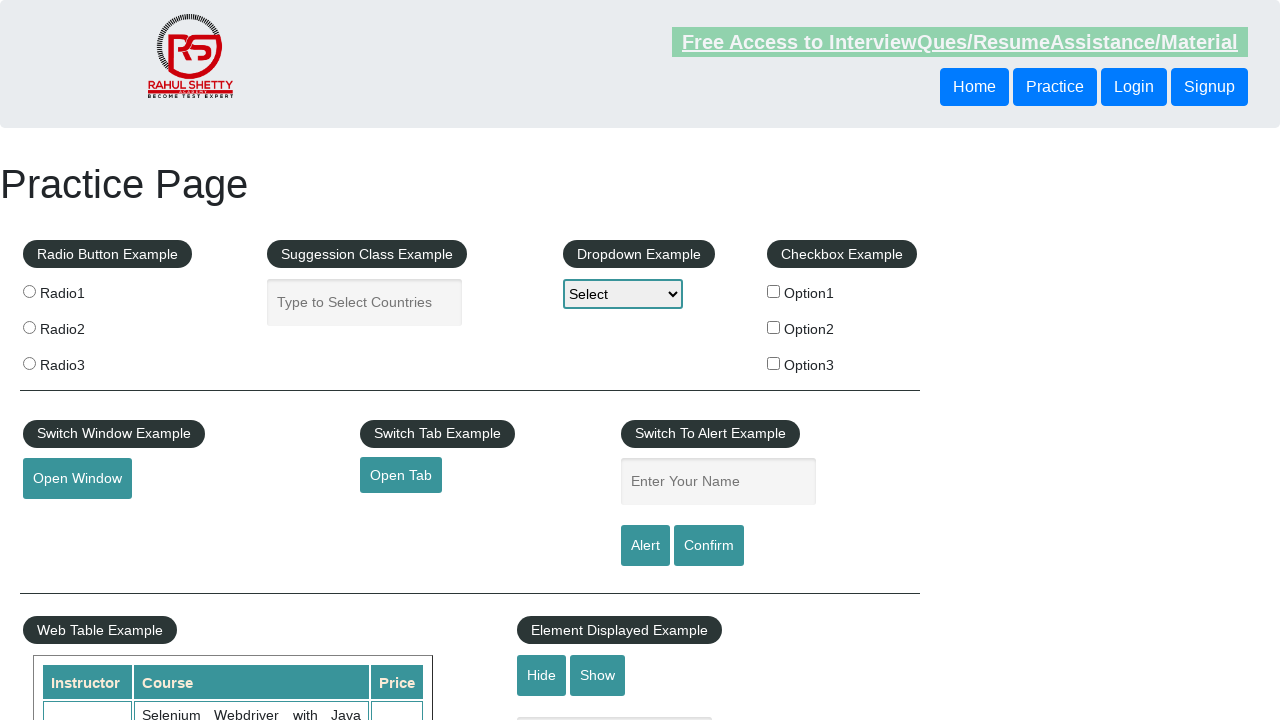

Validated footer link 'JMeter' has href: https://jmeter.apache.org/
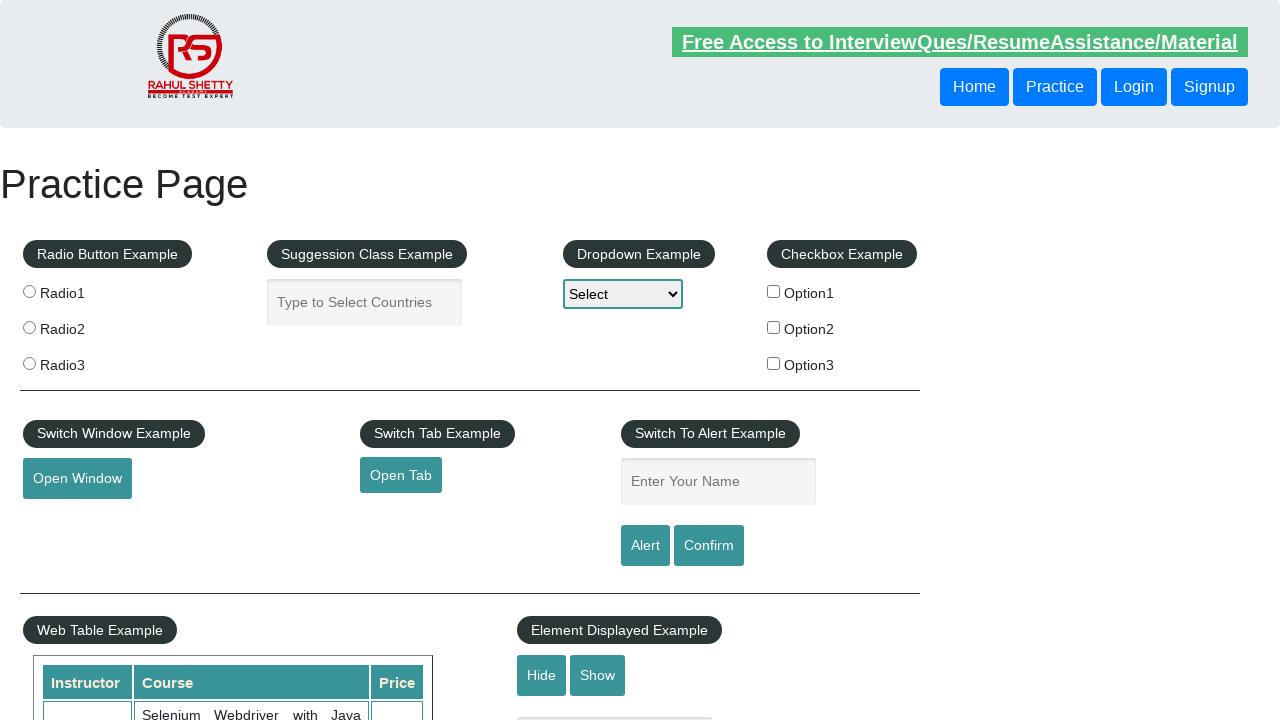

Validated footer link 'Latest News' has href: #
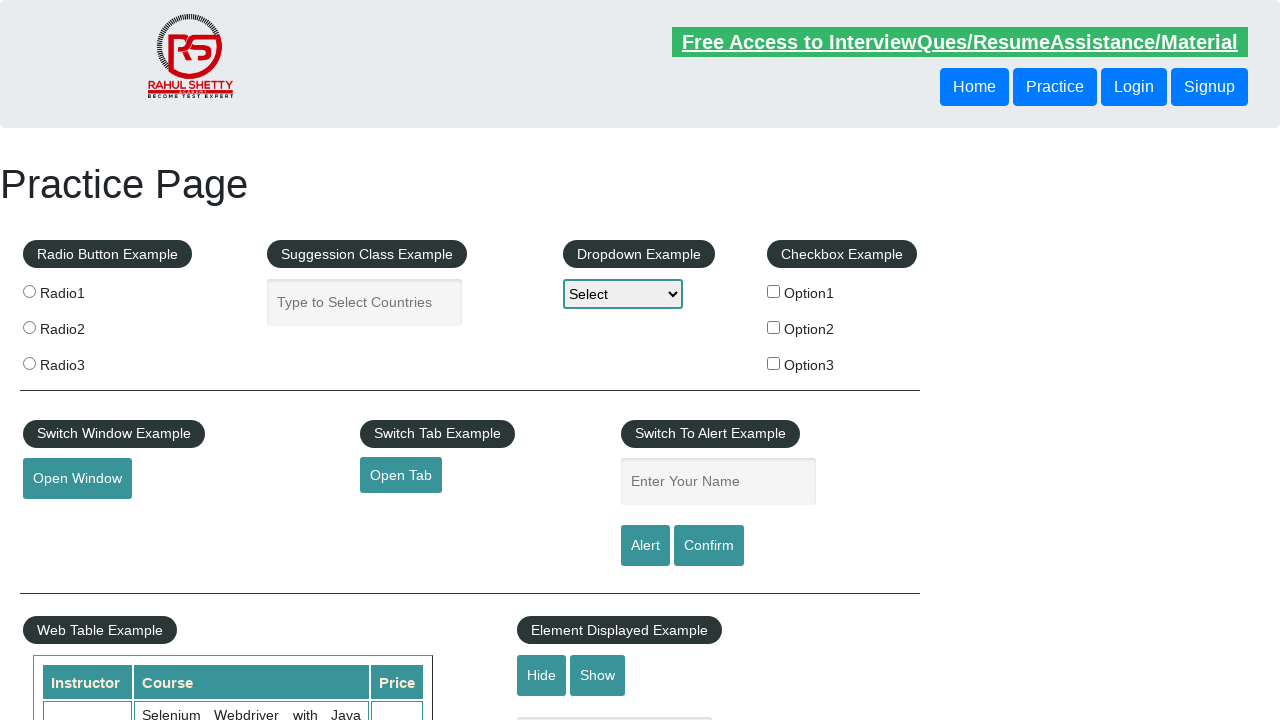

Validated footer link 'Broken Link' has href: https://rahulshettyacademy.com/brokenlink
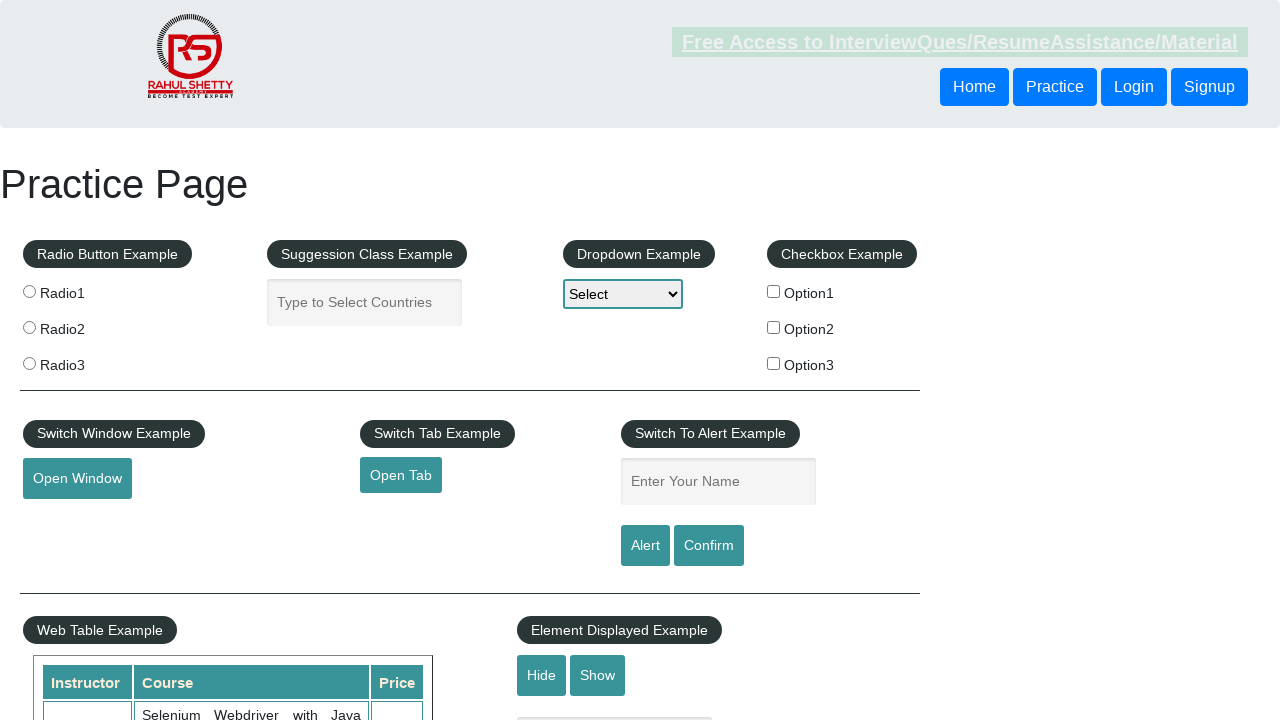

Validated footer link 'Dummy Content for Testing.' has href: #
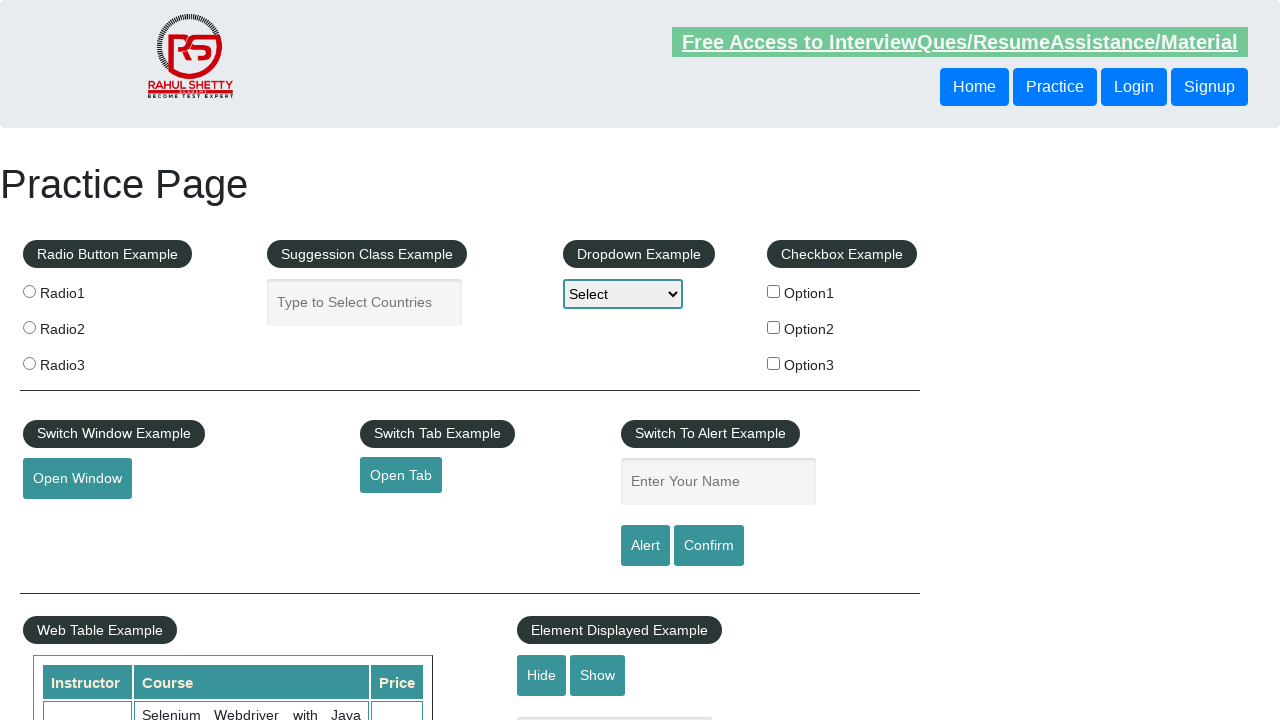

Validated footer link 'Dummy Content for Testing.' has href: #
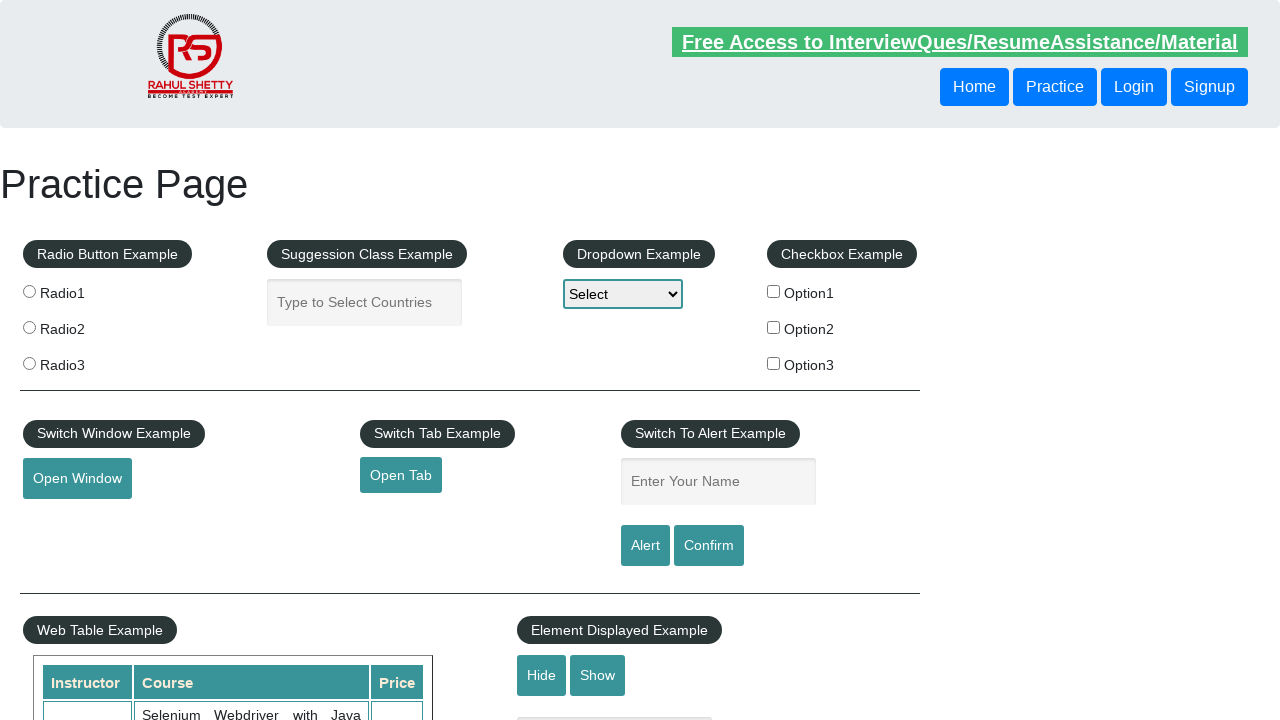

Validated footer link 'Dummy Content for Testing.' has href: #
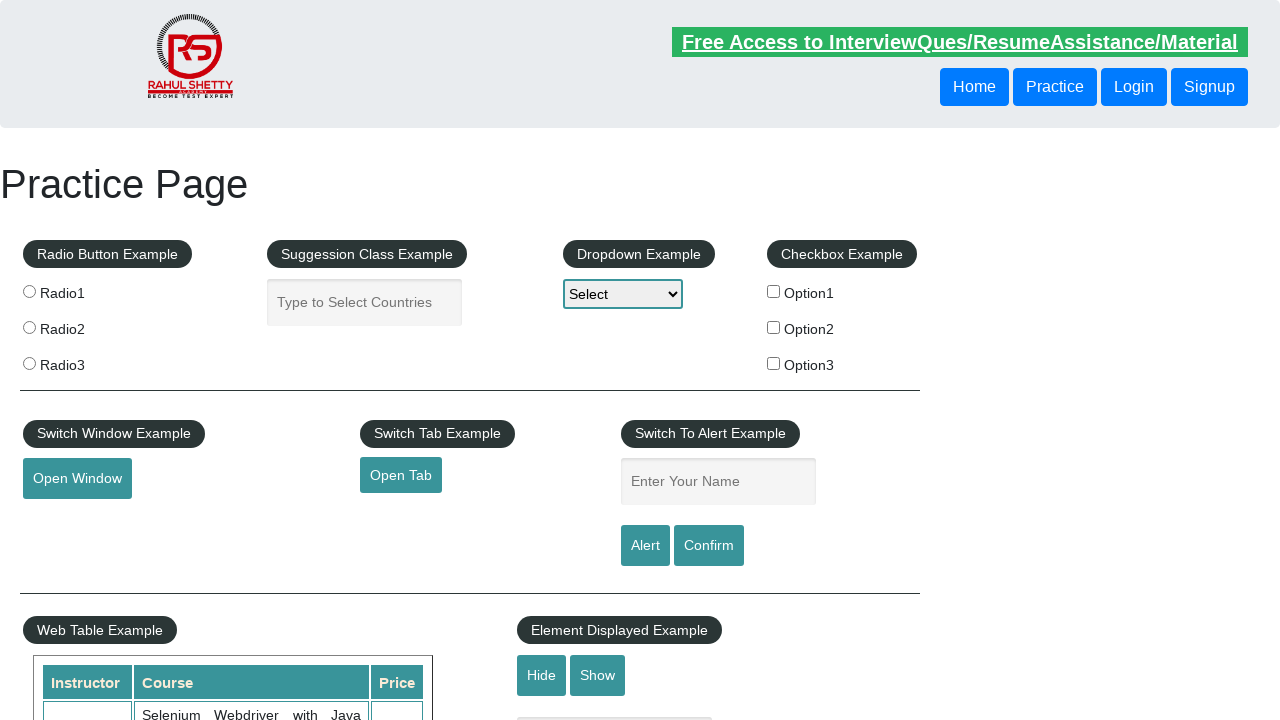

Validated footer link 'Contact info' has href: #
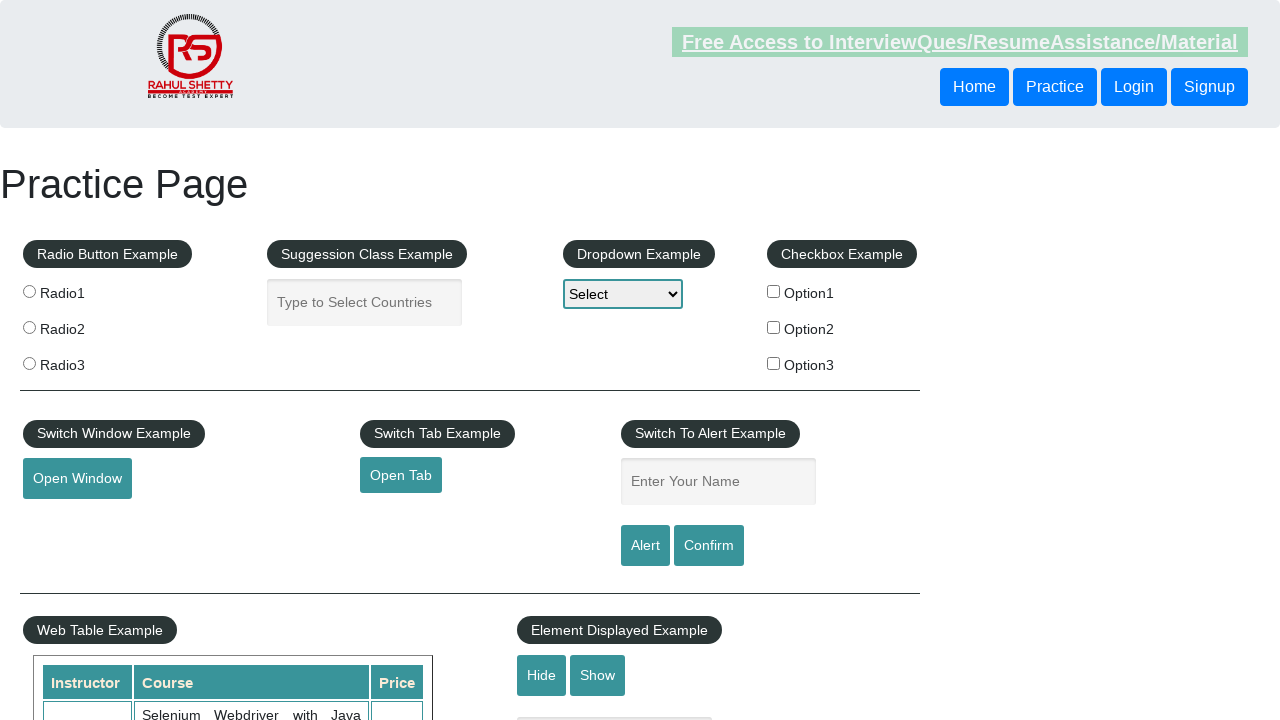

Validated footer link 'Dummy Content for Testing.' has href: #
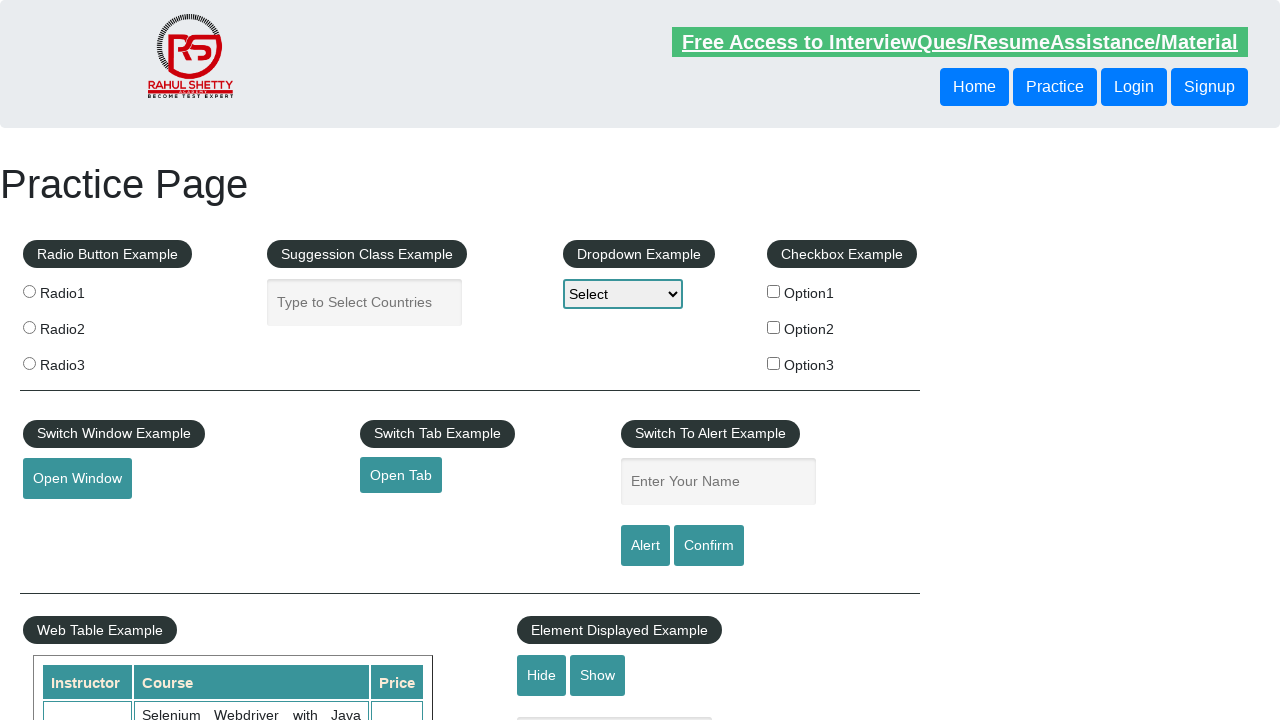

Validated footer link 'Dummy Content for Testing.' has href: #
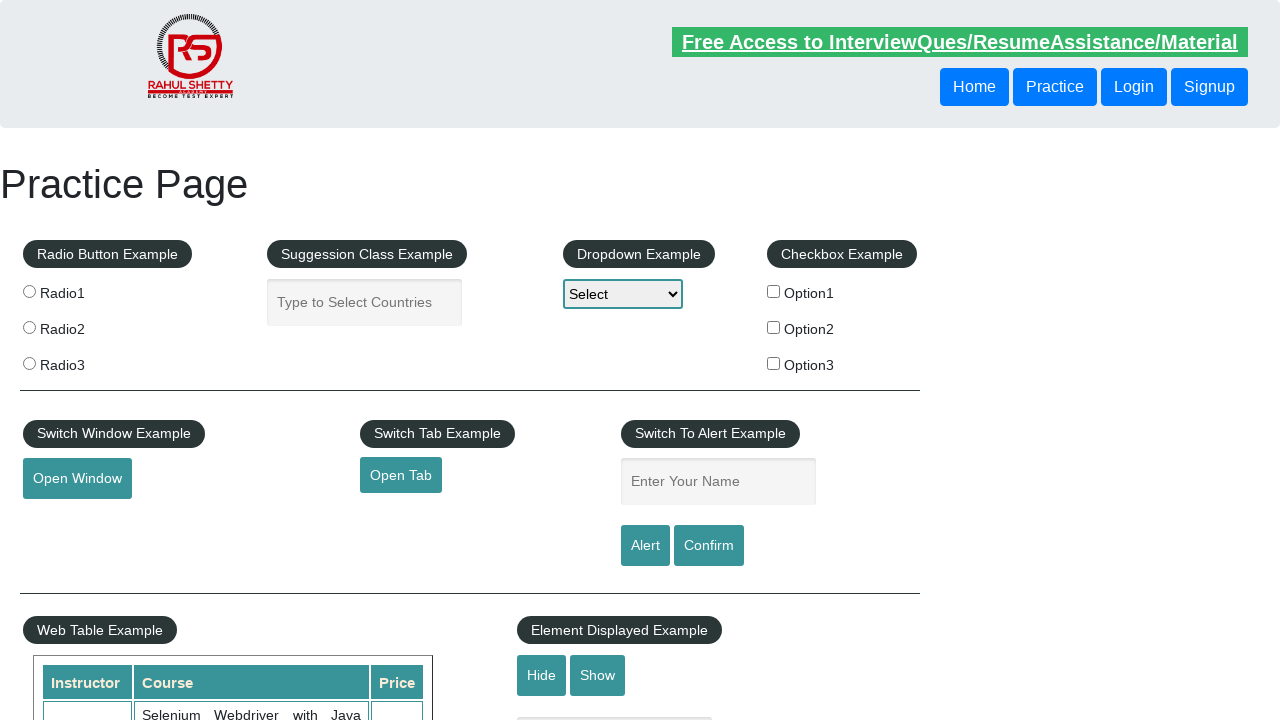

Validated footer link 'Dummy Content for Testing.' has href: #
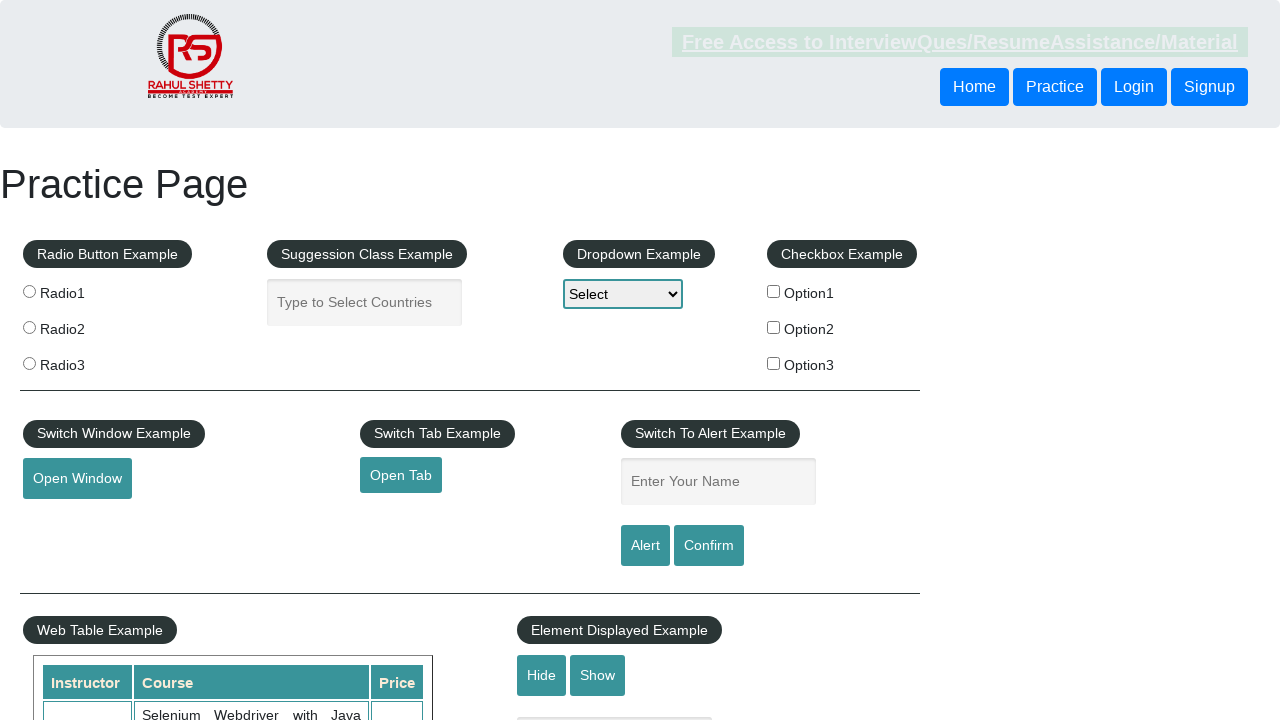

Validated footer link 'Dummy Content for Testing.' has href: #
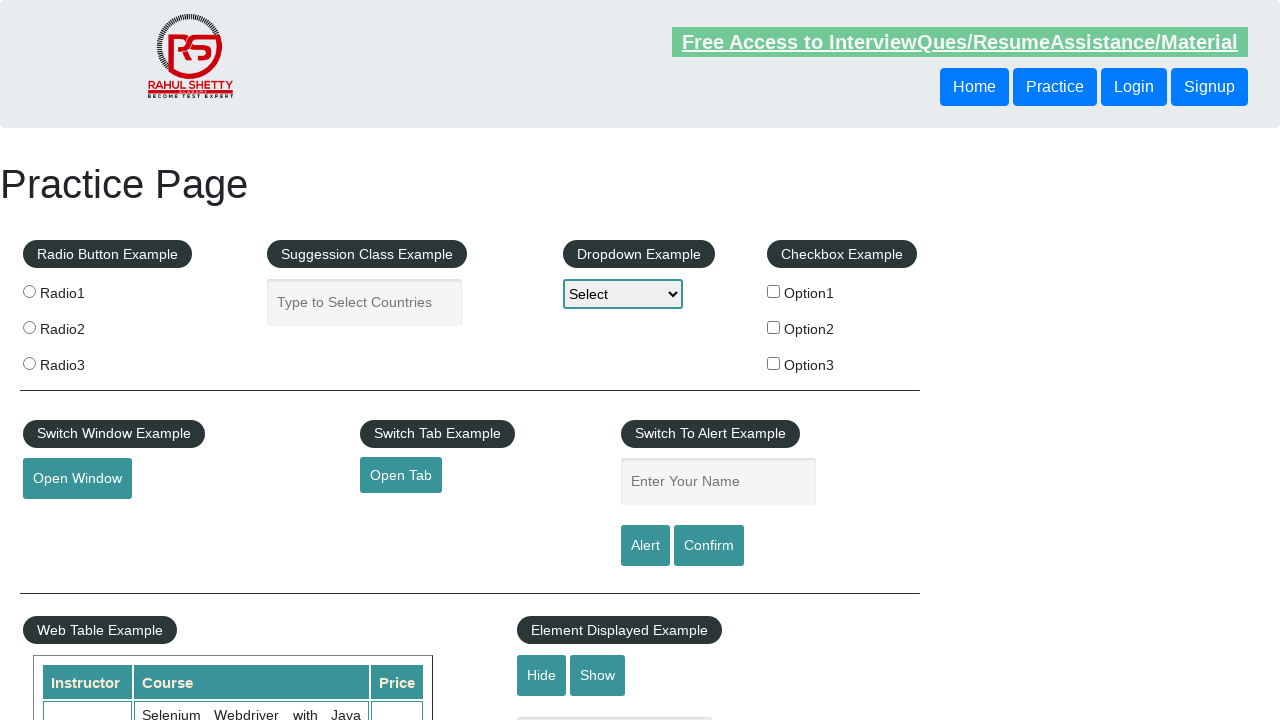

Validated footer link 'Social Media' has href: #
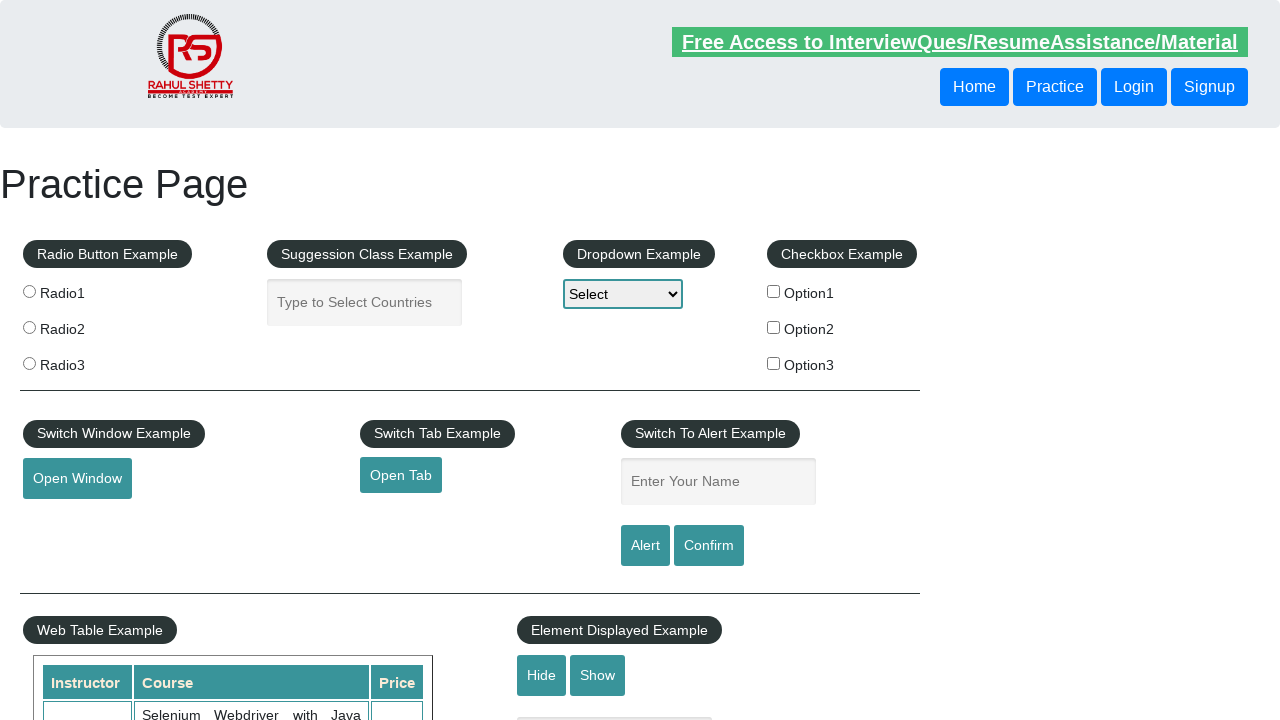

Validated footer link 'Facebook' has href: #
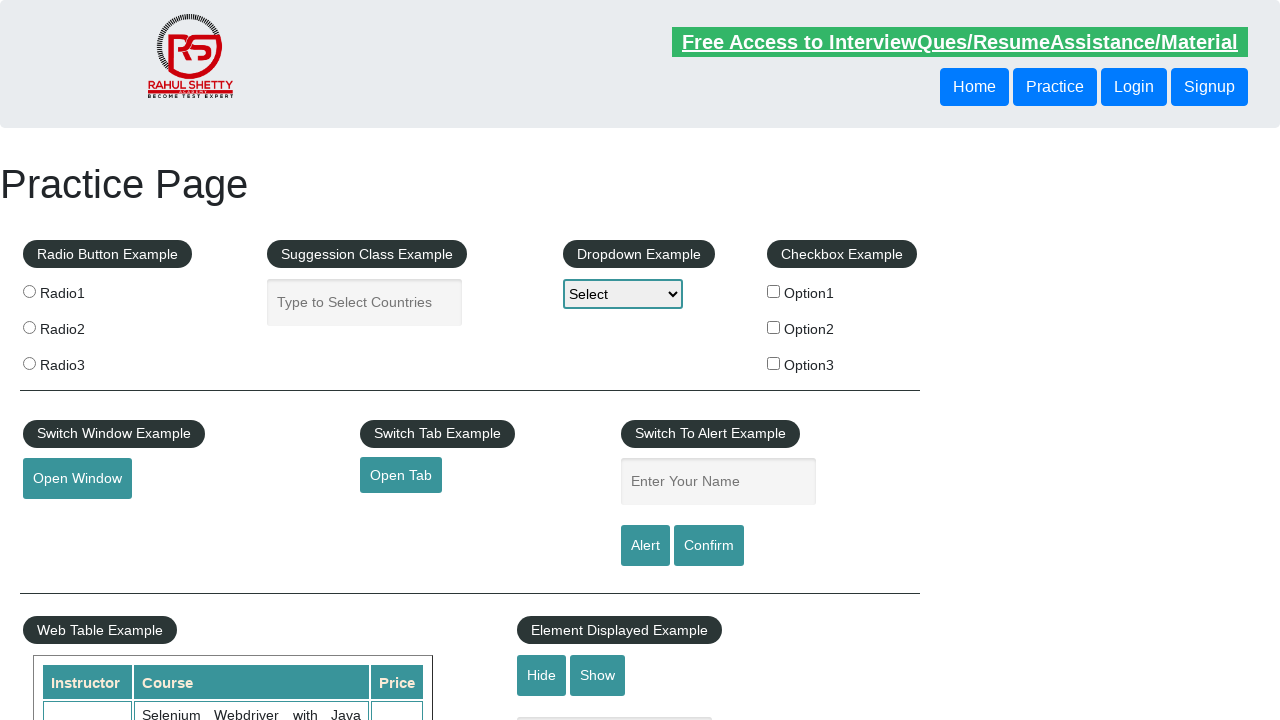

Validated footer link 'Twitter' has href: #
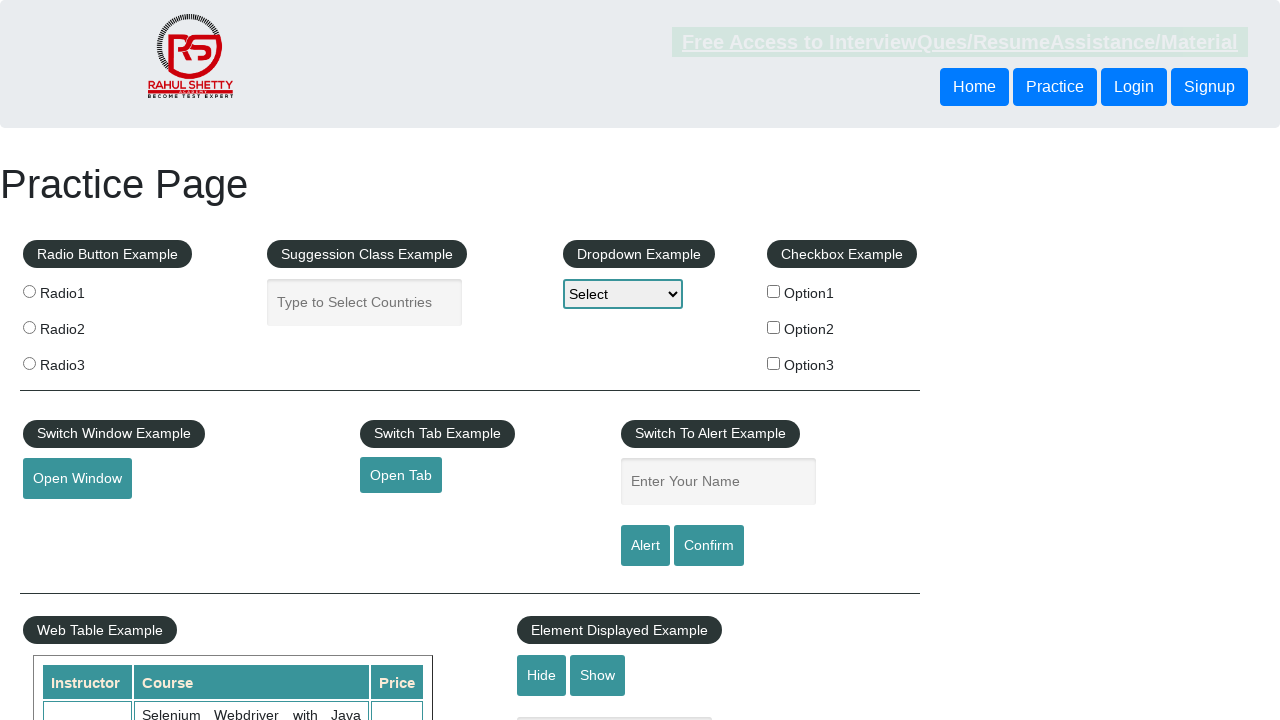

Validated footer link 'Google+' has href: #
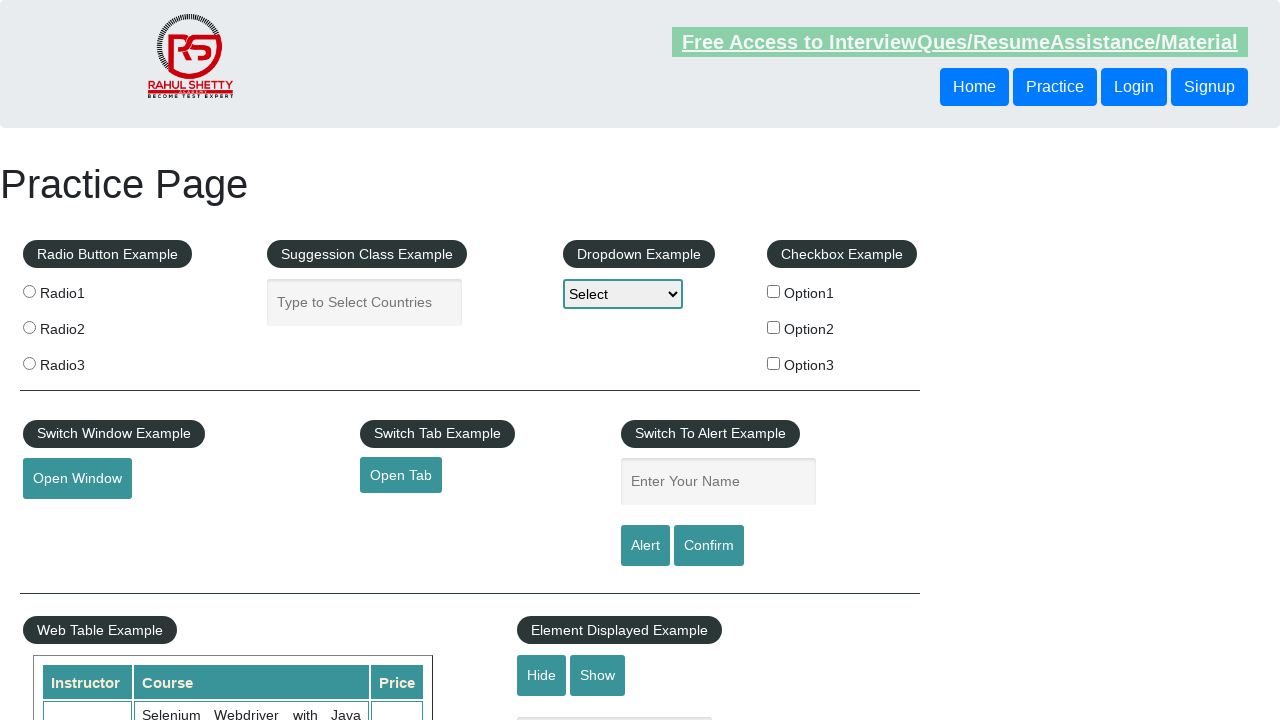

Validated footer link 'Youtube' has href: #
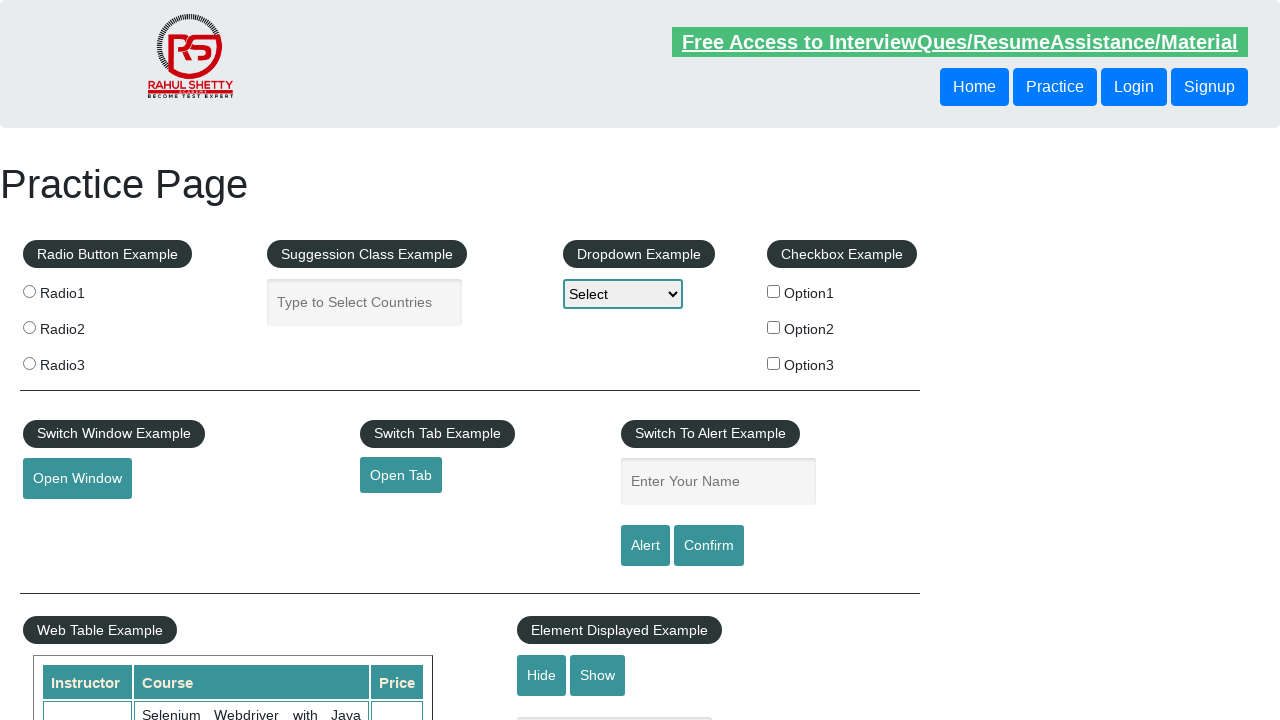

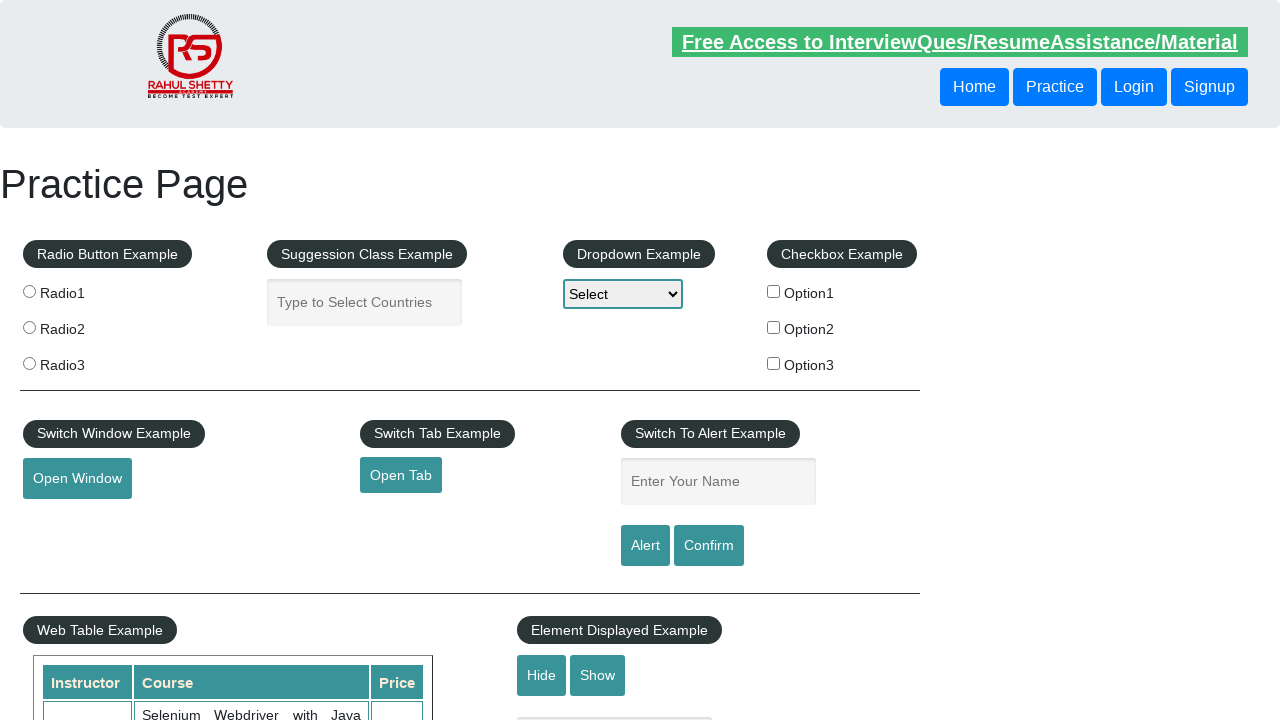